Tests that the todo counter displays the correct number of items as todos are added

Starting URL: https://demo.playwright.dev/todomvc

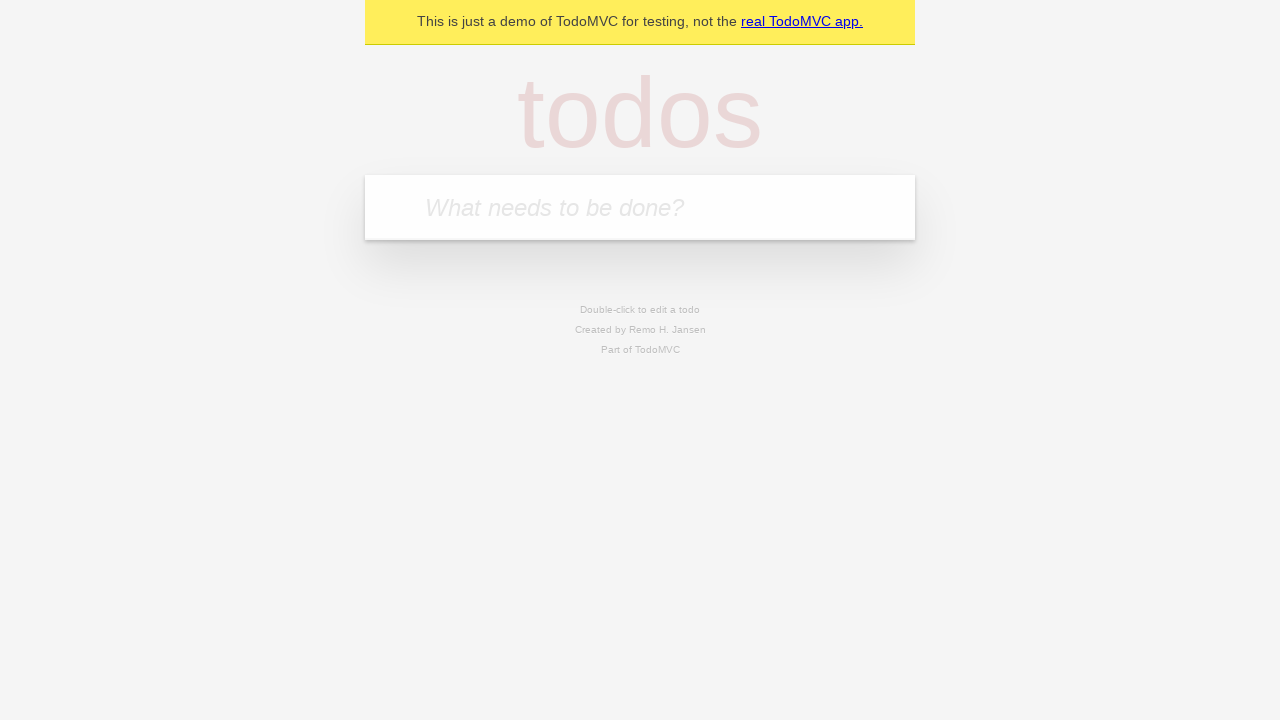

Located the 'What needs to be done?' input field
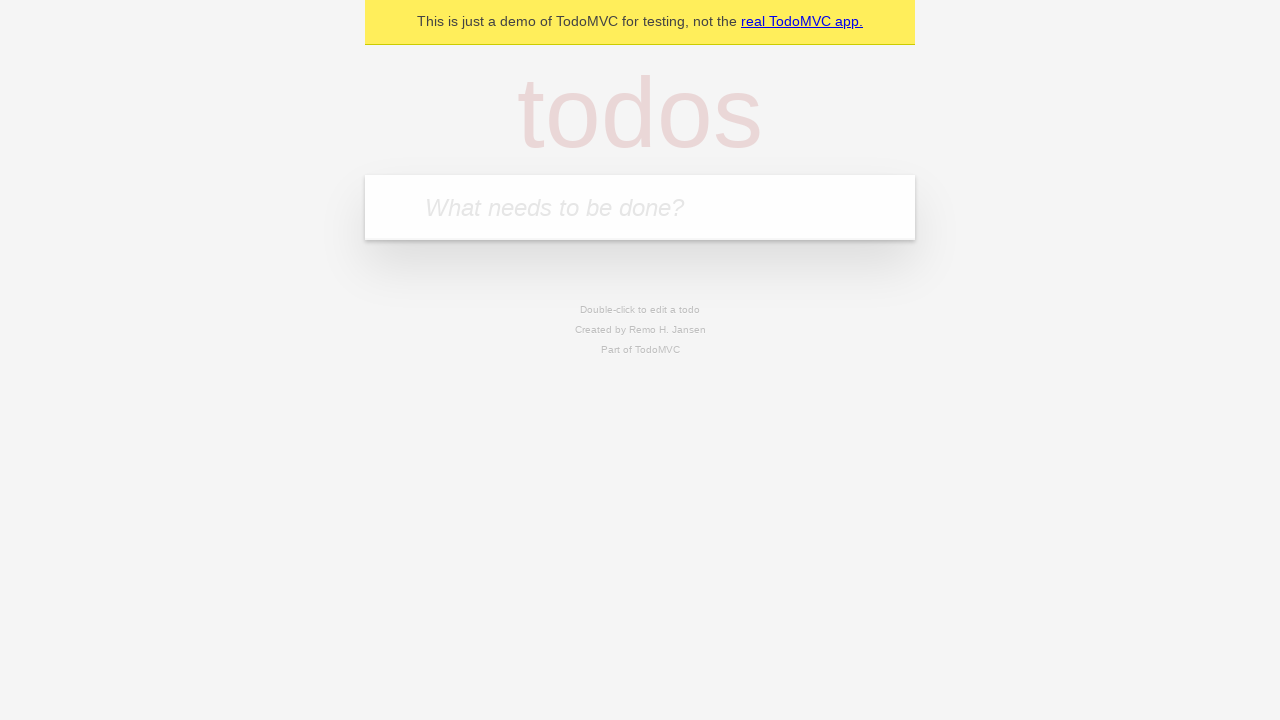

Filled input field with 'buy some cheese' on internal:attr=[placeholder="What needs to be done?"i]
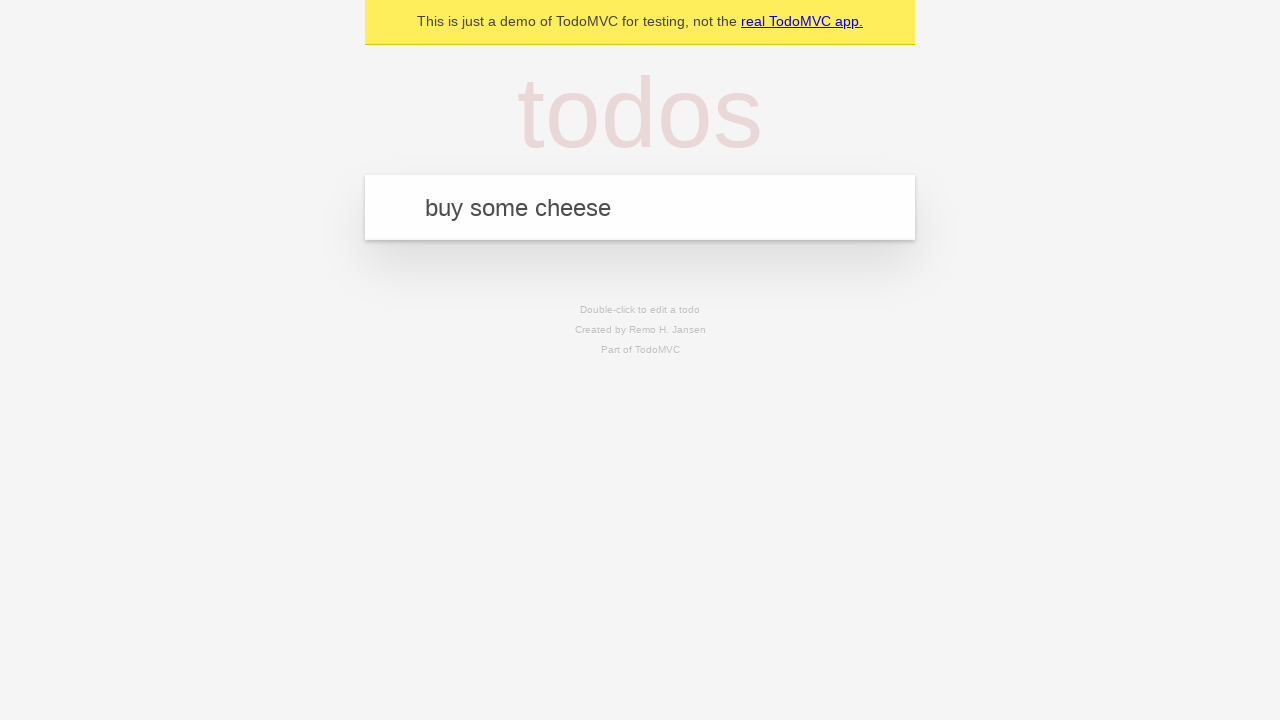

Pressed Enter to create first todo item on internal:attr=[placeholder="What needs to be done?"i]
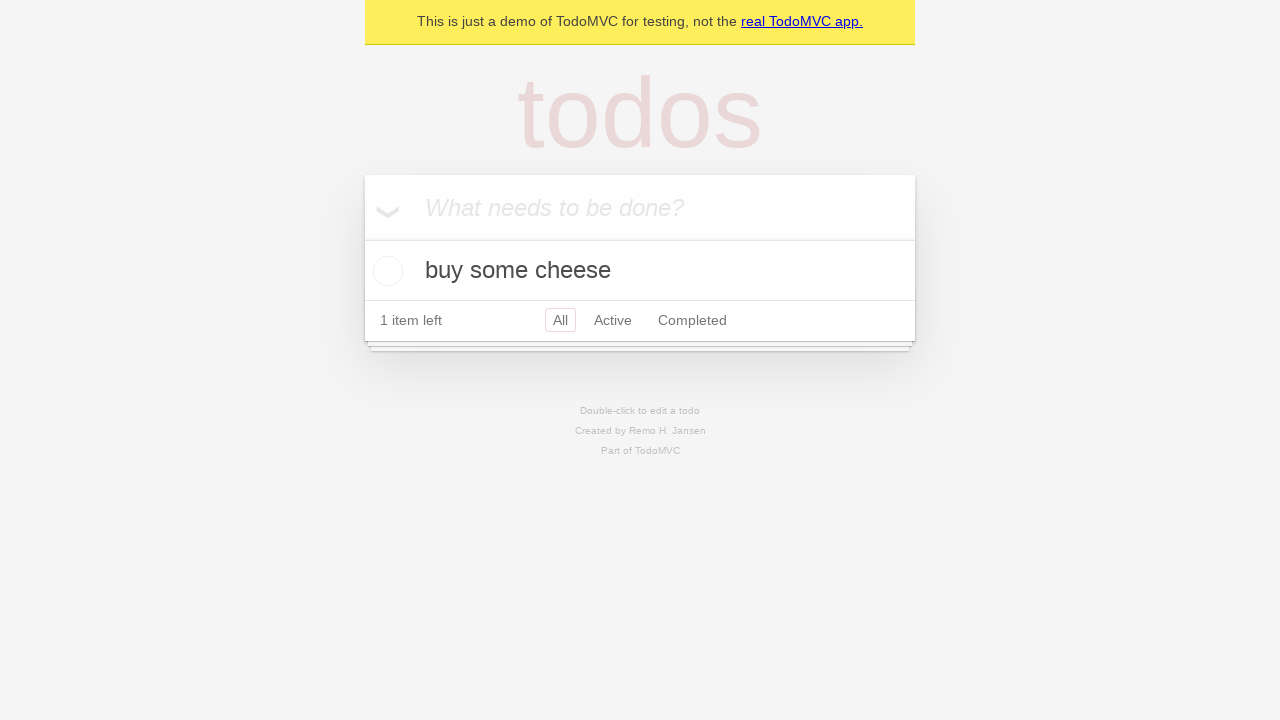

Filled input field with 'feed the cat' on internal:attr=[placeholder="What needs to be done?"i]
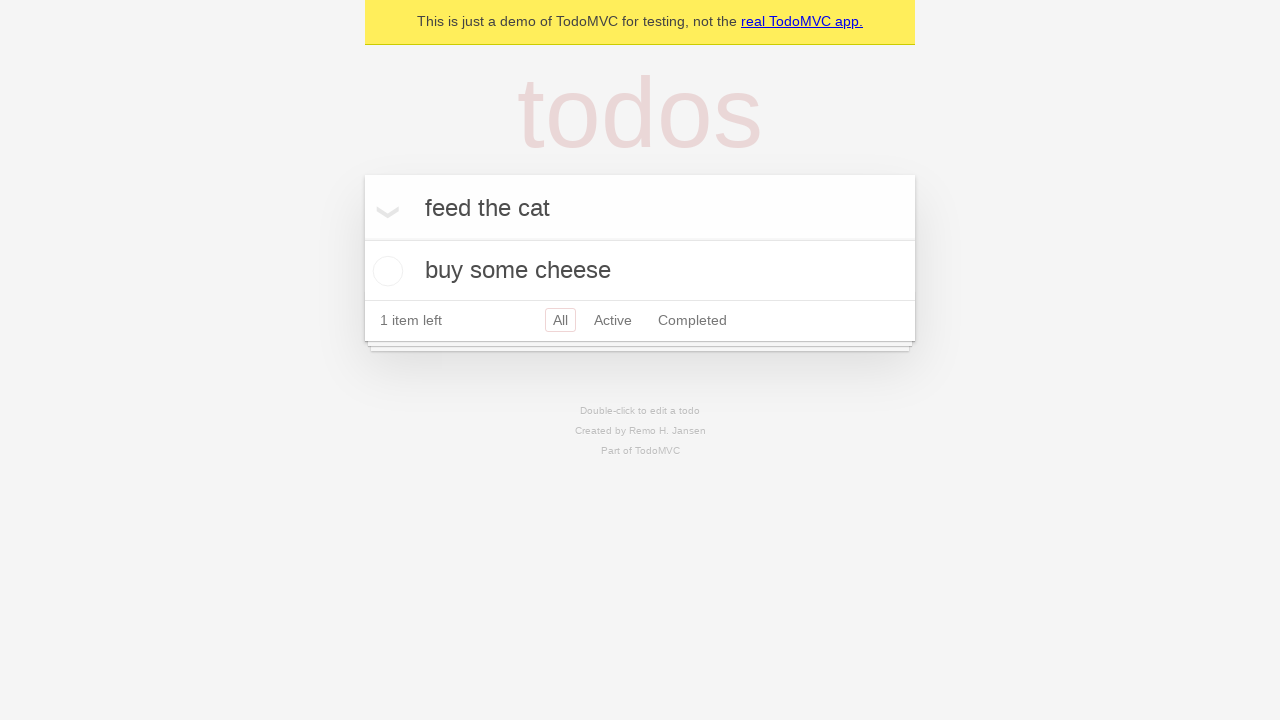

Pressed Enter to create second todo item on internal:attr=[placeholder="What needs to be done?"i]
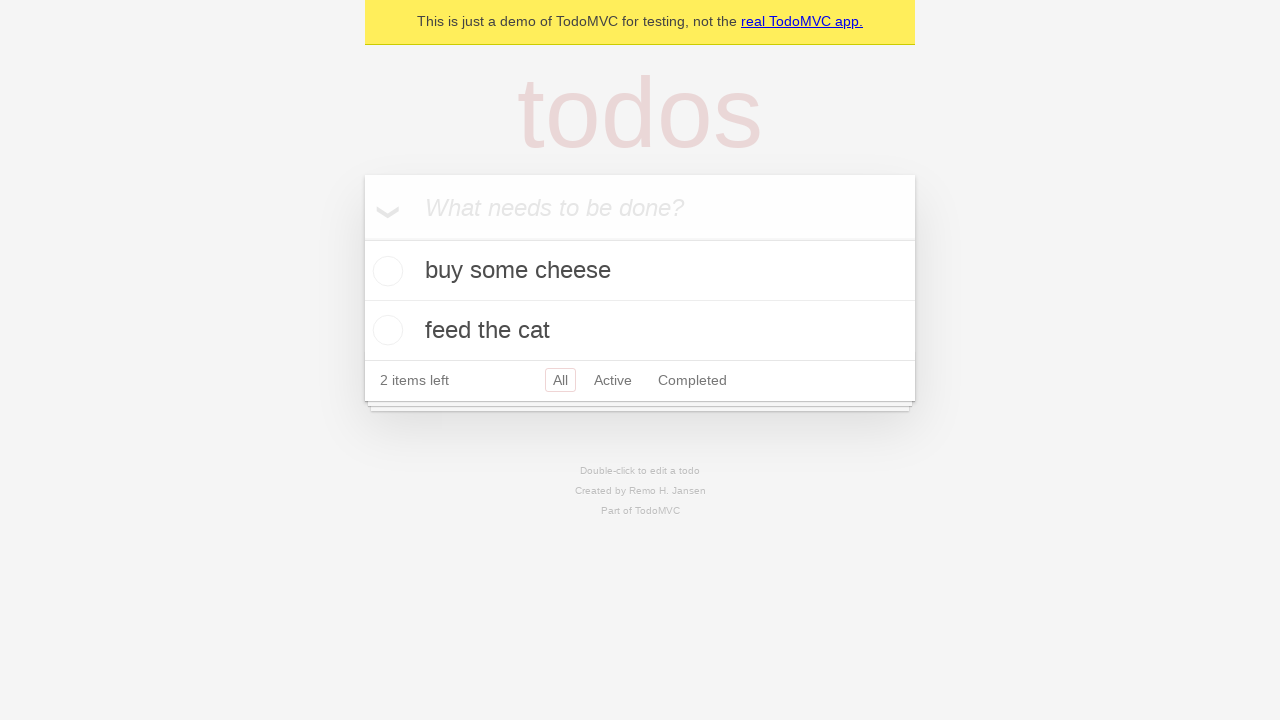

Verified that 2 todo items are stored in localStorage
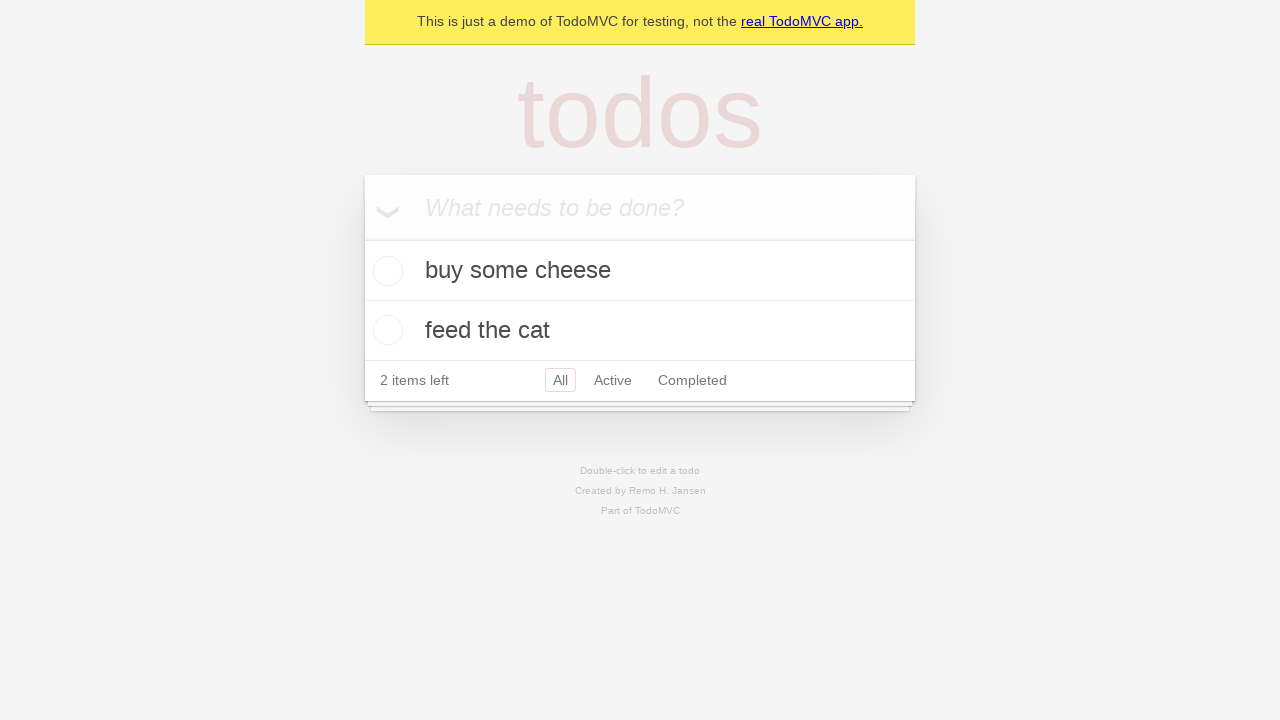

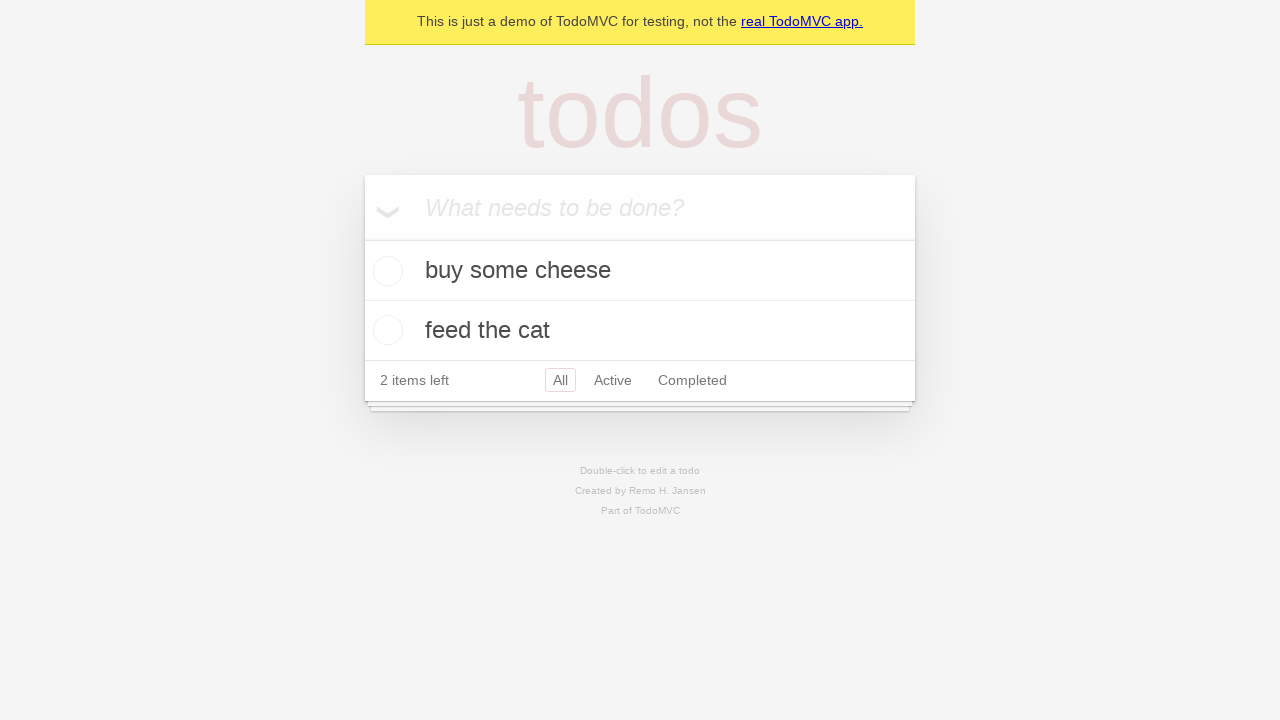